Tests right-click (context menu) functionality by performing a context click on a button element on a jQuery context menu demo page

Starting URL: http://swisnl.github.io/jQuery-contextMenu/demo.html

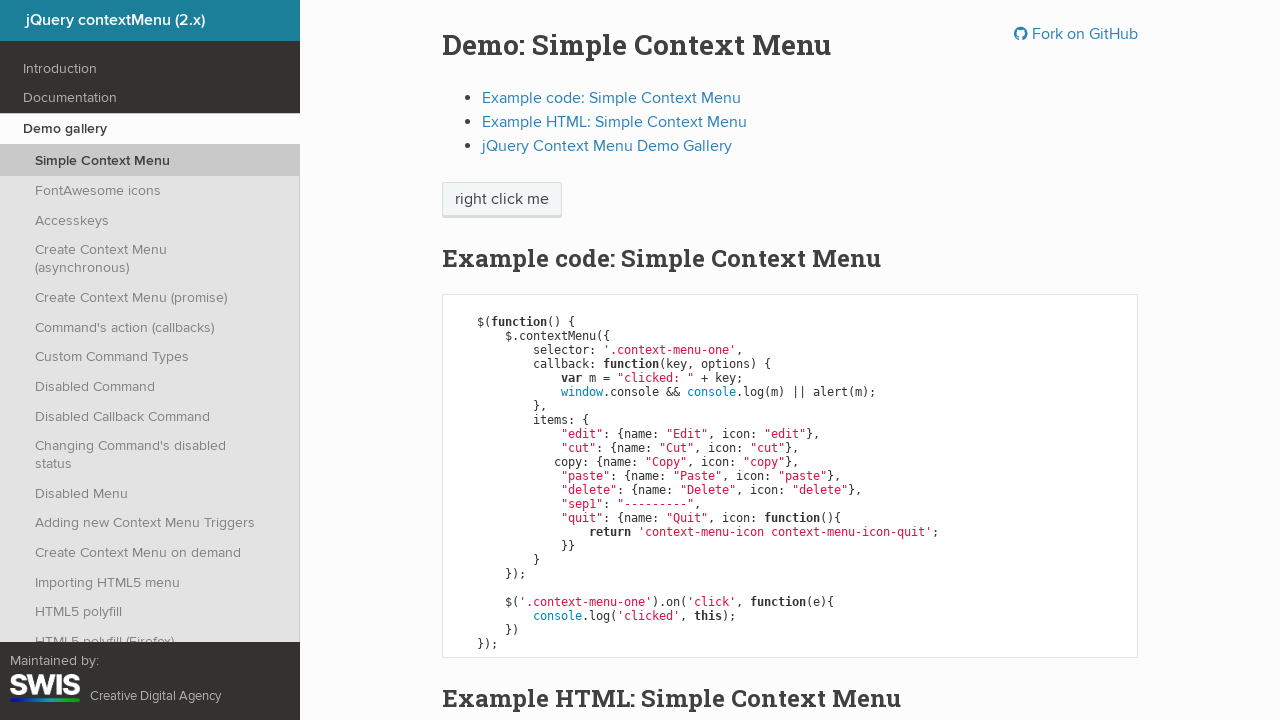

Button element 'span.context-menu-one' is visible and ready
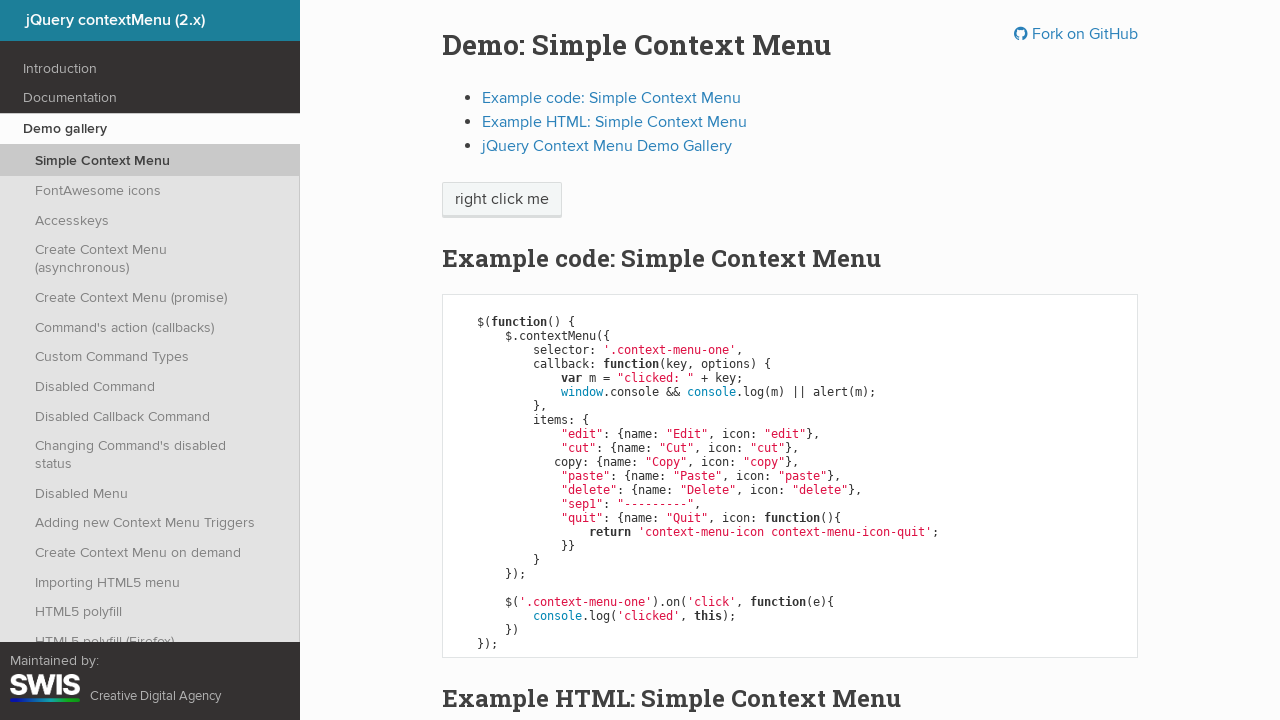

Performed right-click on the button element to open context menu at (502, 200) on span.context-menu-one
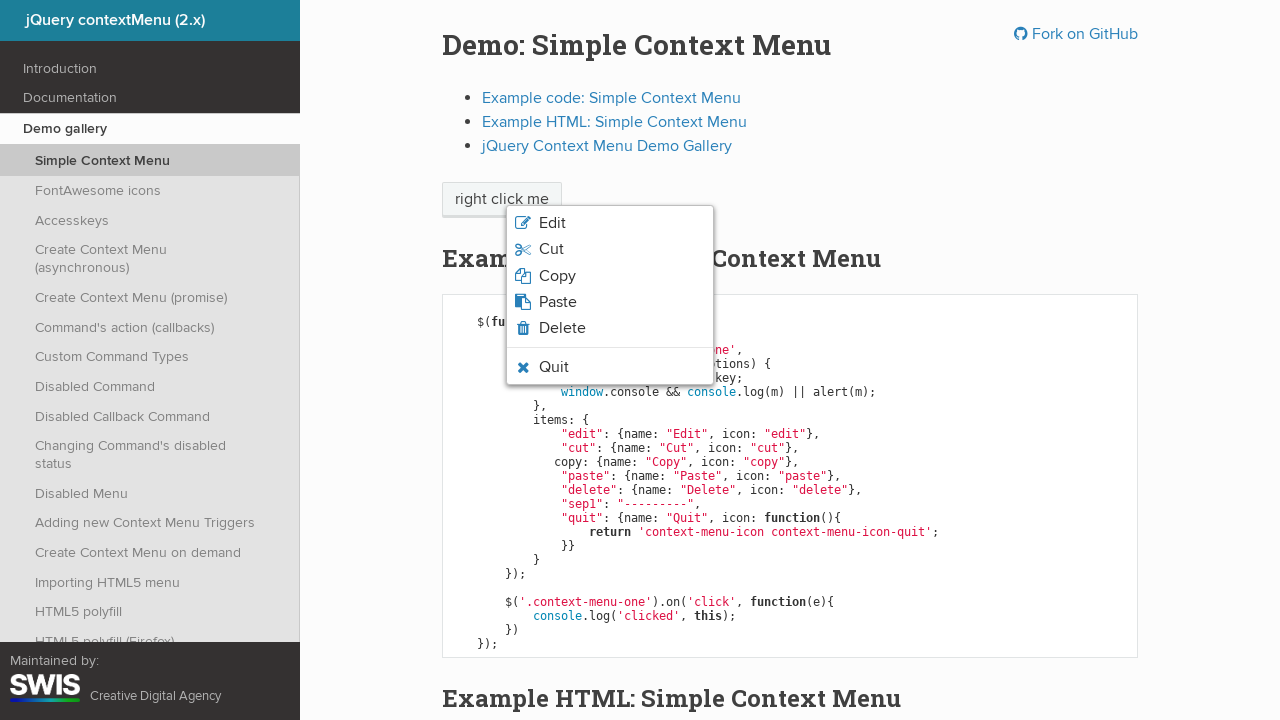

Context menu appeared on the page
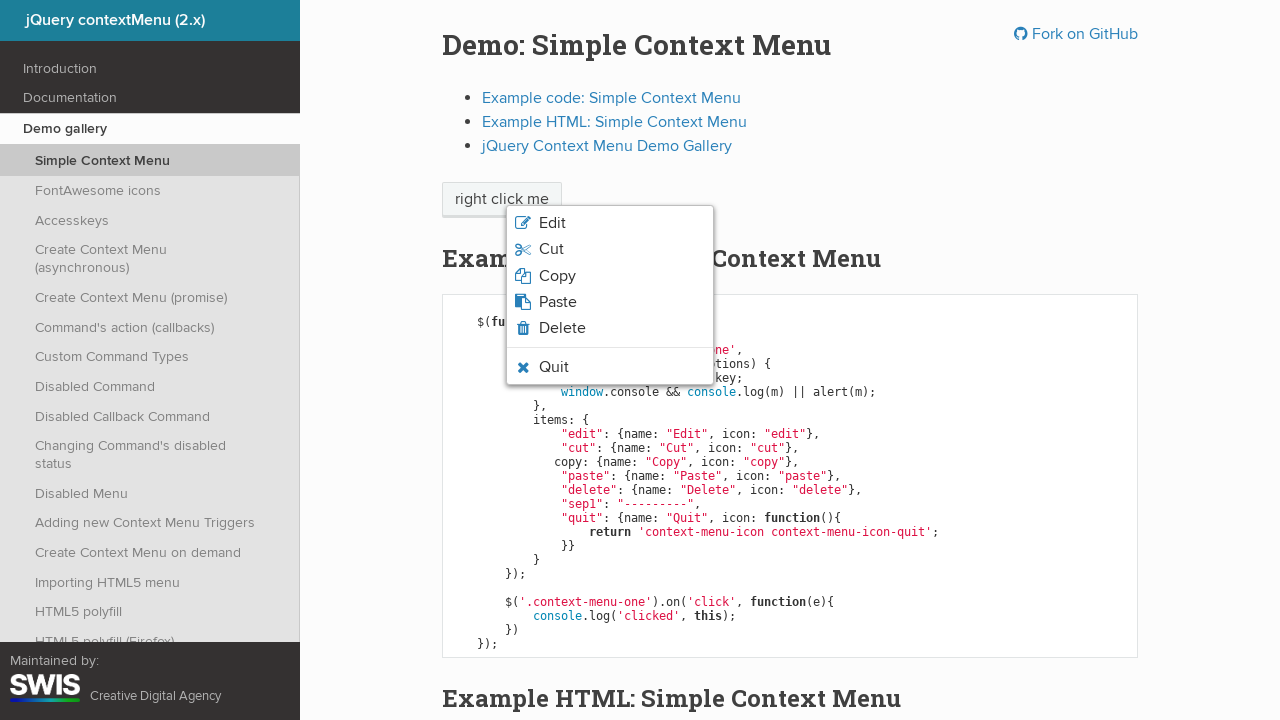

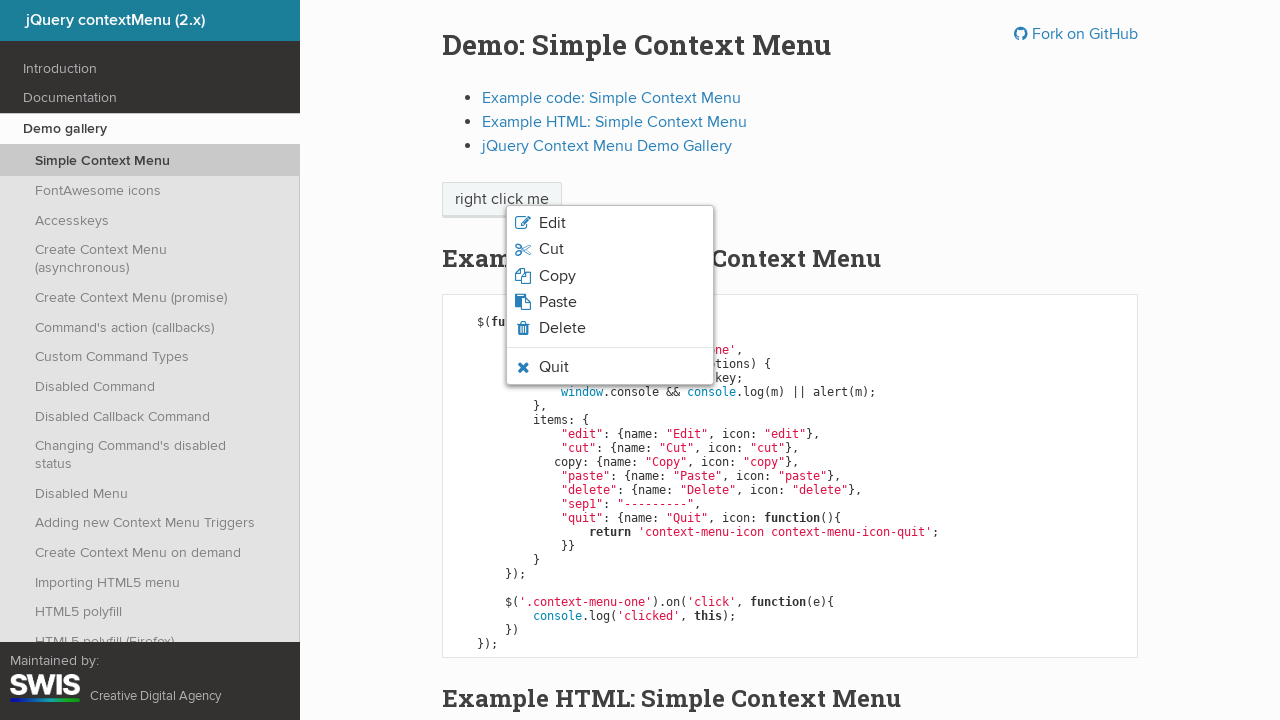